Tests a data types form by filling out all fields except zip code, submitting the form, and verifying that the zip code field shows red (invalid) while all other fields show green (valid) validation states.

Starting URL: https://bonigarcia.dev/selenium-webdriver-java/data-types.html

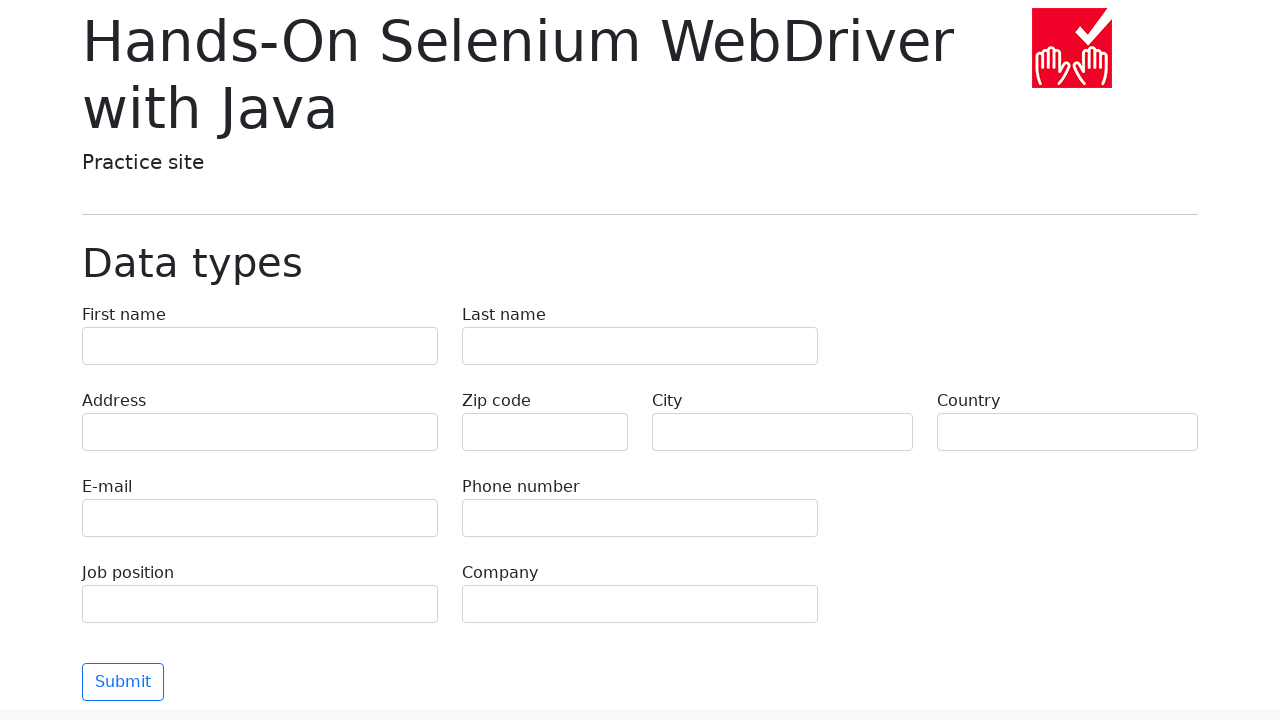

Filled first name field with 'Иван' on input[name='first-name']
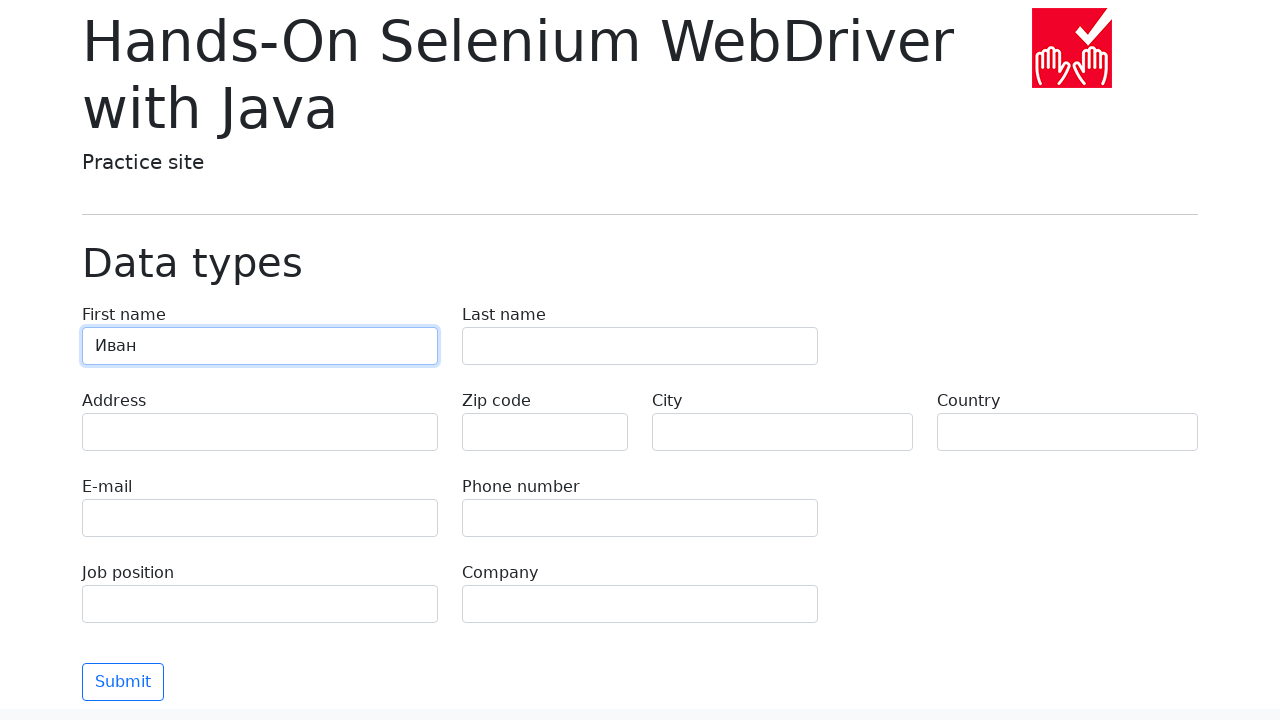

Filled last name field with 'Петров' on input[name='last-name']
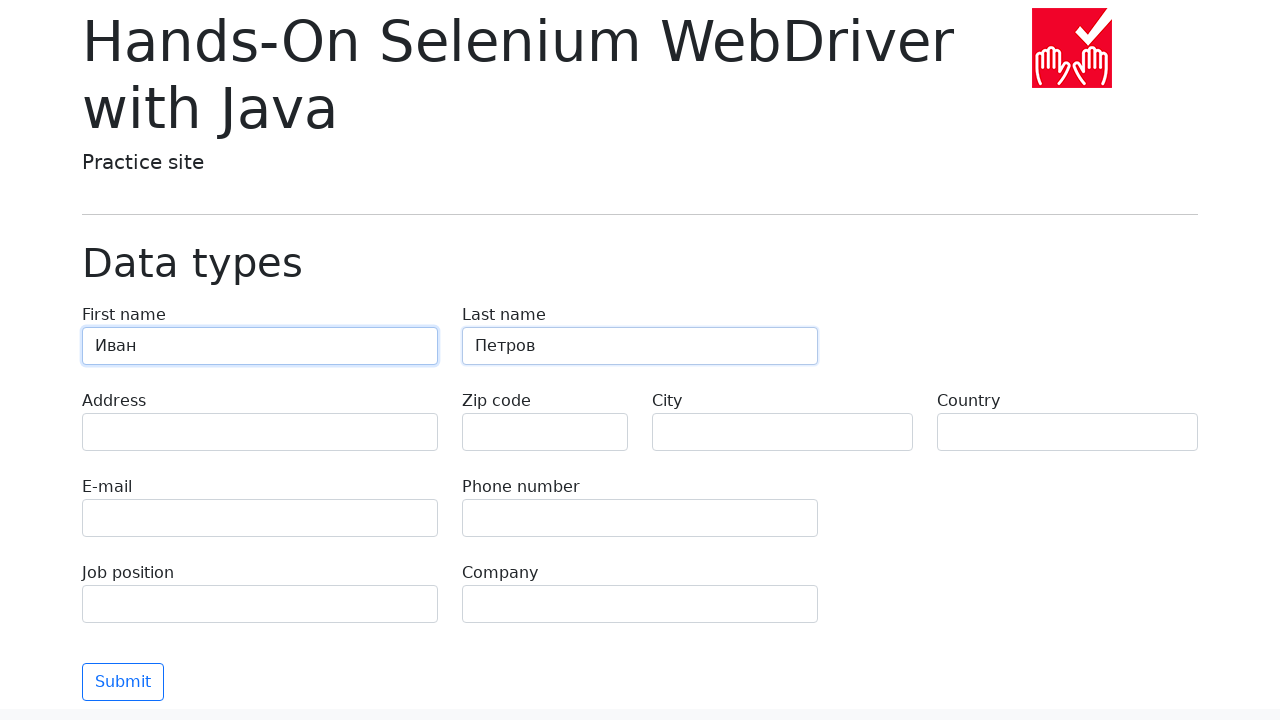

Filled address field with 'Ленина, 55-3' on input[name='address']
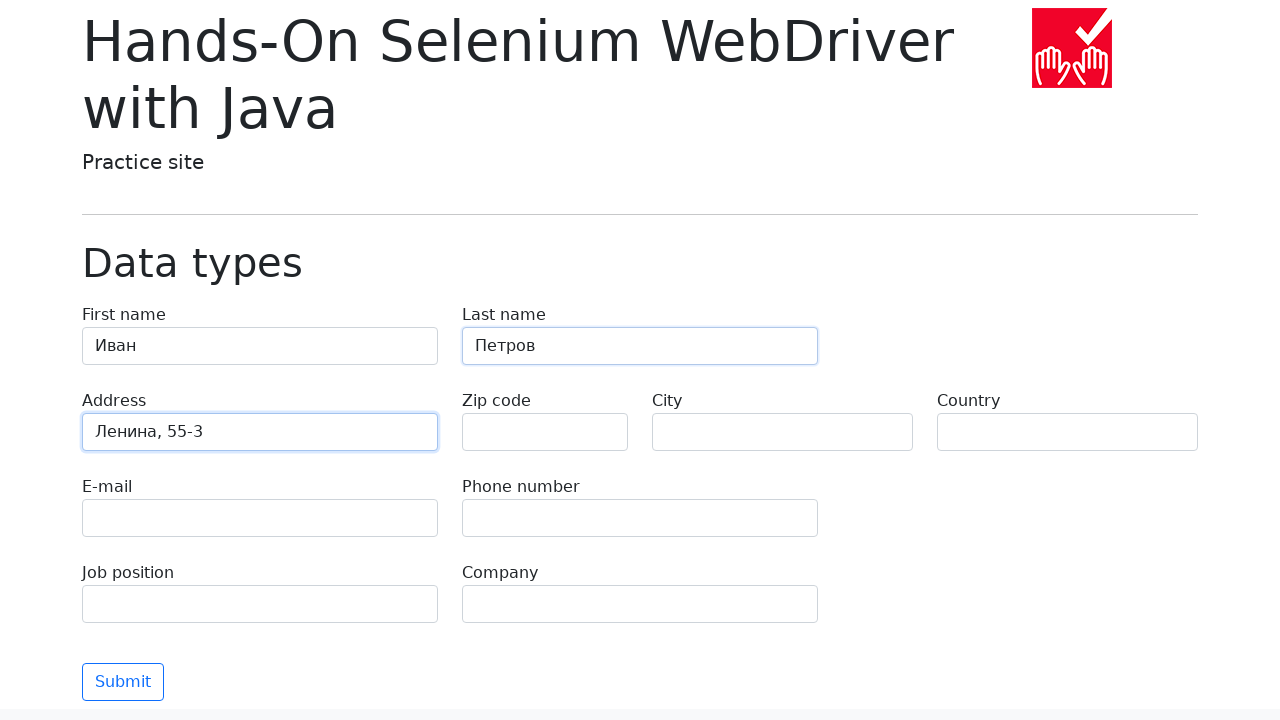

Filled email field with 'test@skypro.com' on input[name='e-mail']
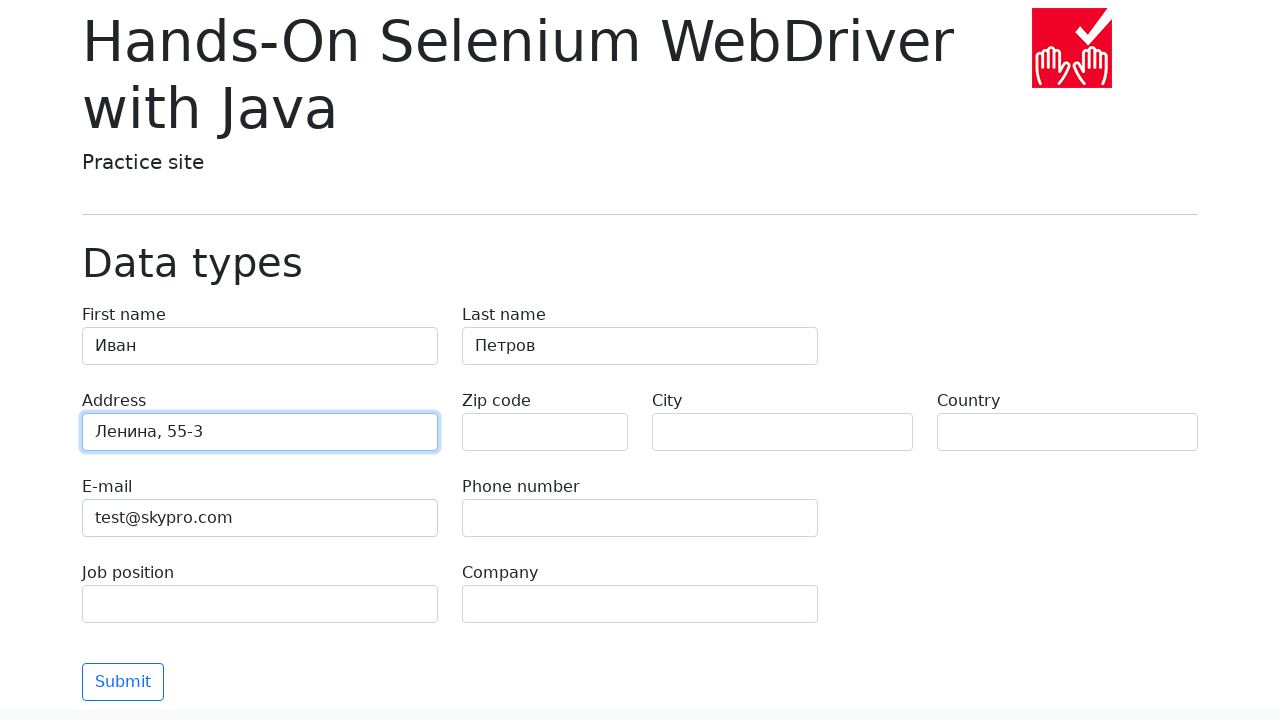

Filled phone field with '+7985899998787' on input[name='phone']
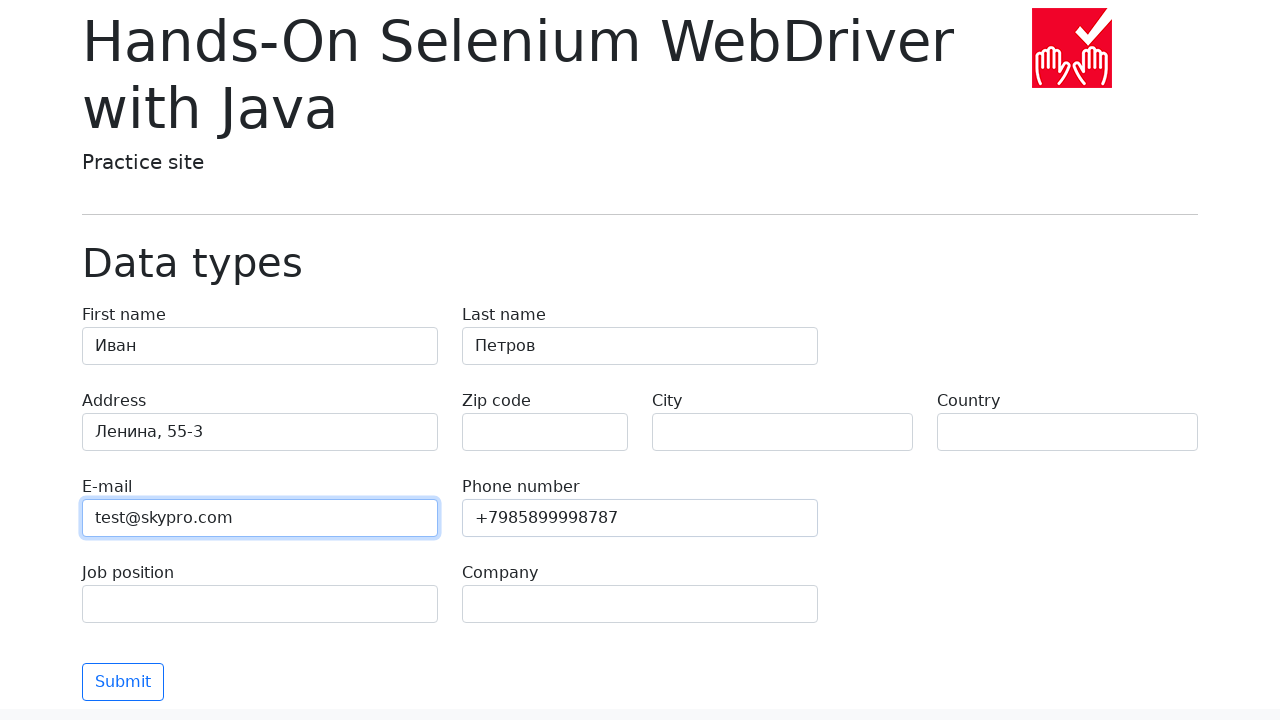

Filled city field with 'Москва' on input[name='city']
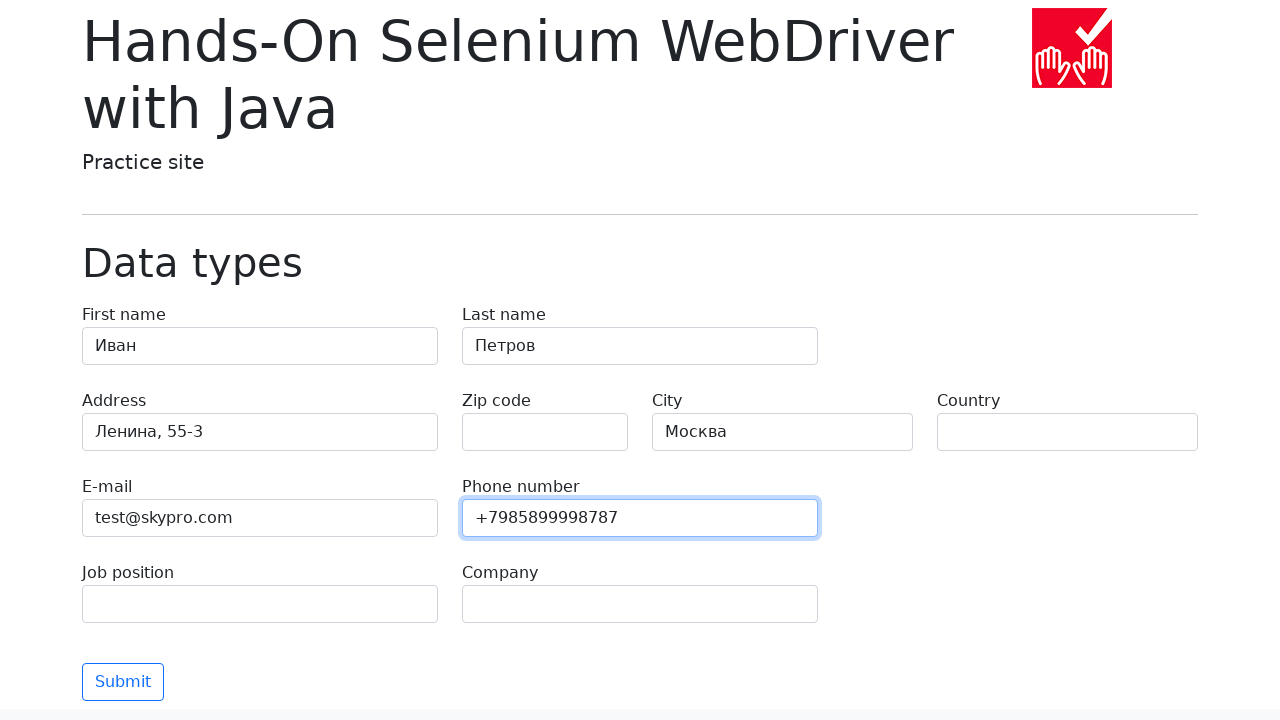

Filled country field with 'Россия' on input[name='country']
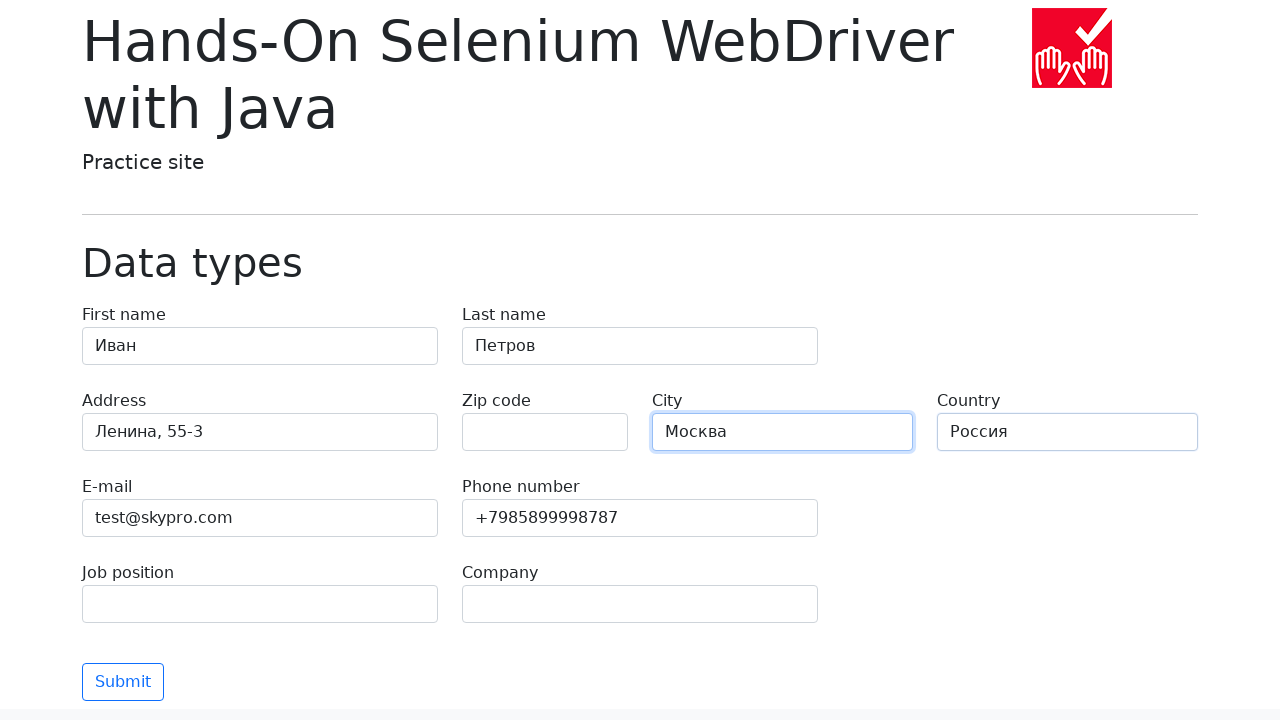

Filled job position field with 'QA' on input[name='job-position']
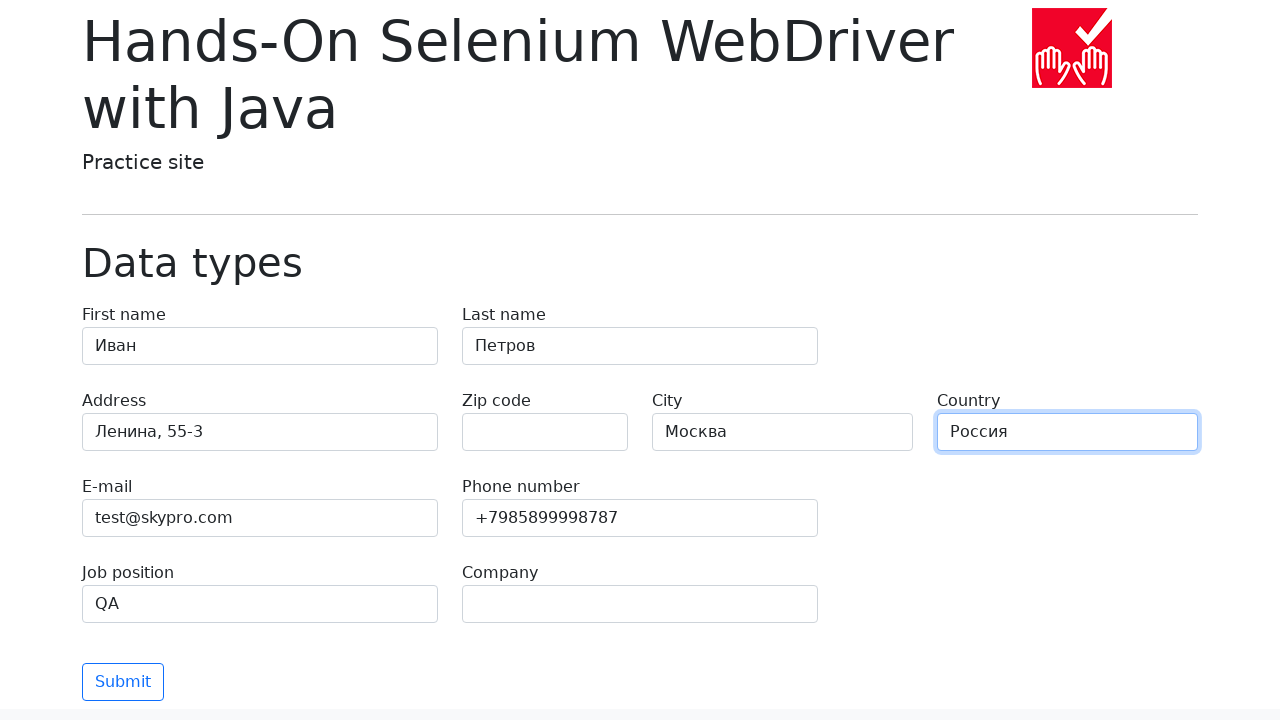

Filled company field with 'SkyPro' on input[name='company']
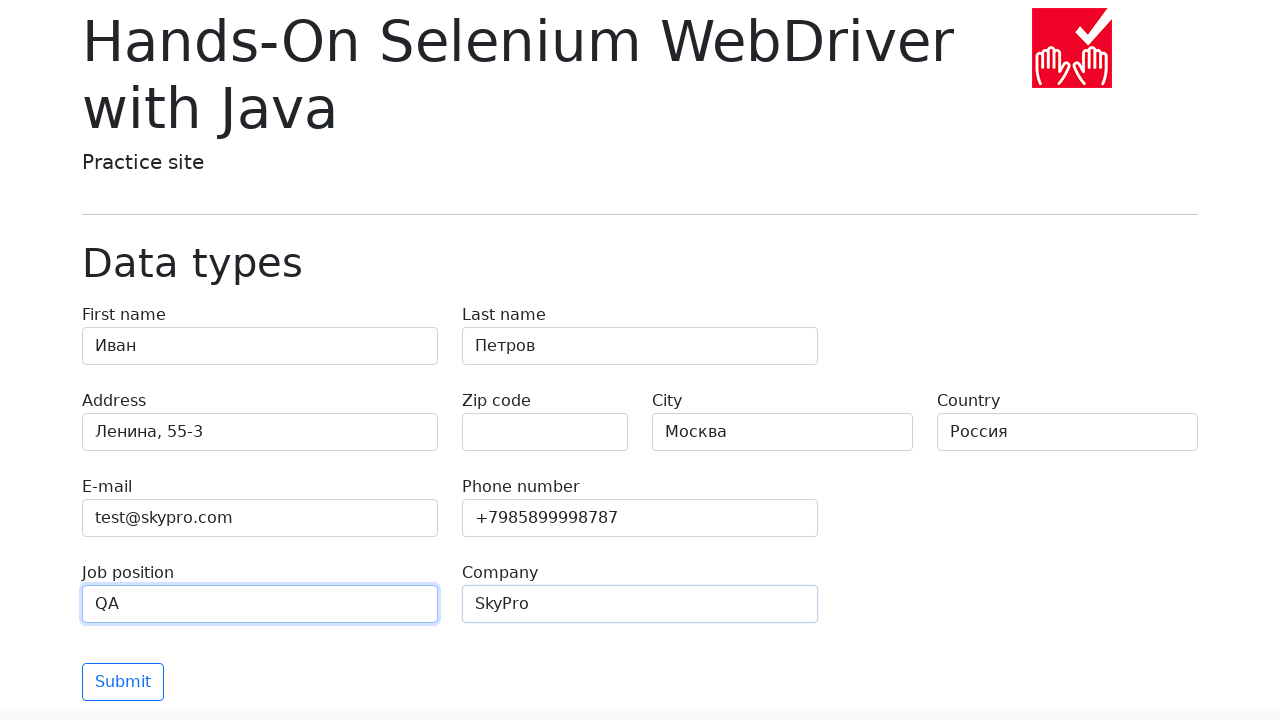

Clicked submit button without filling zip code field at (123, 682) on [type='submit']
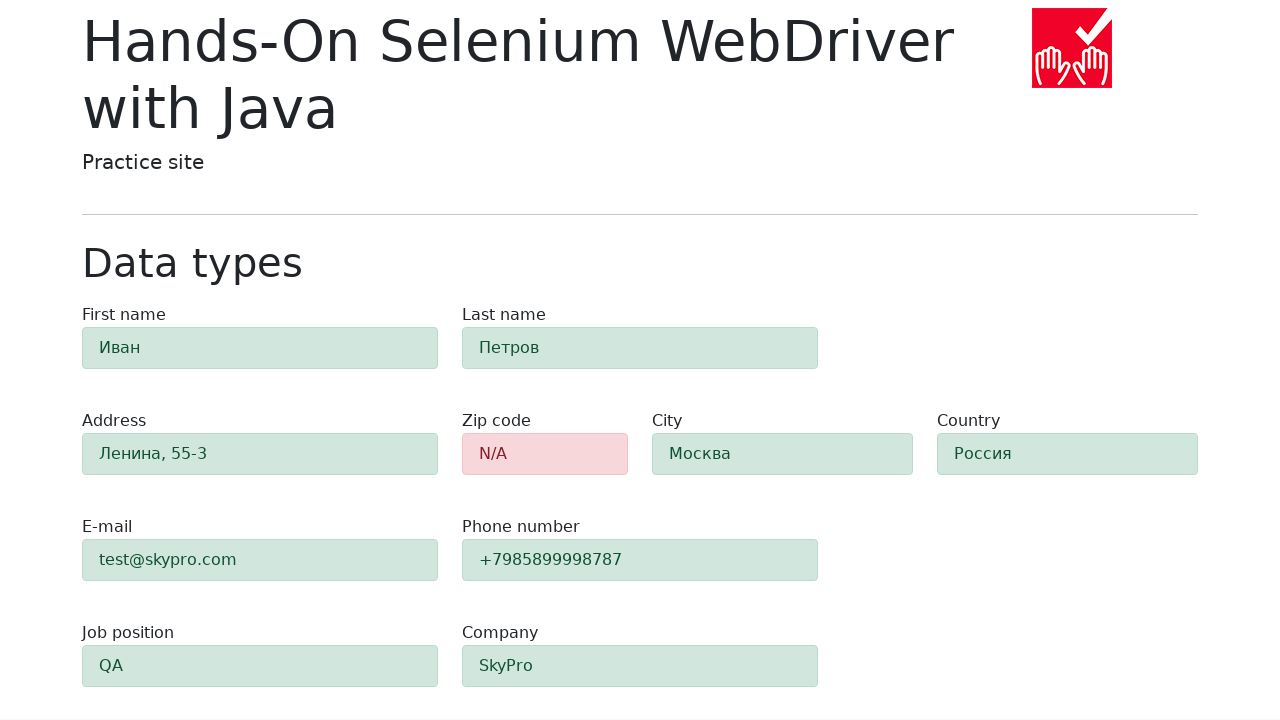

Form validation appeared and zip code field is visible
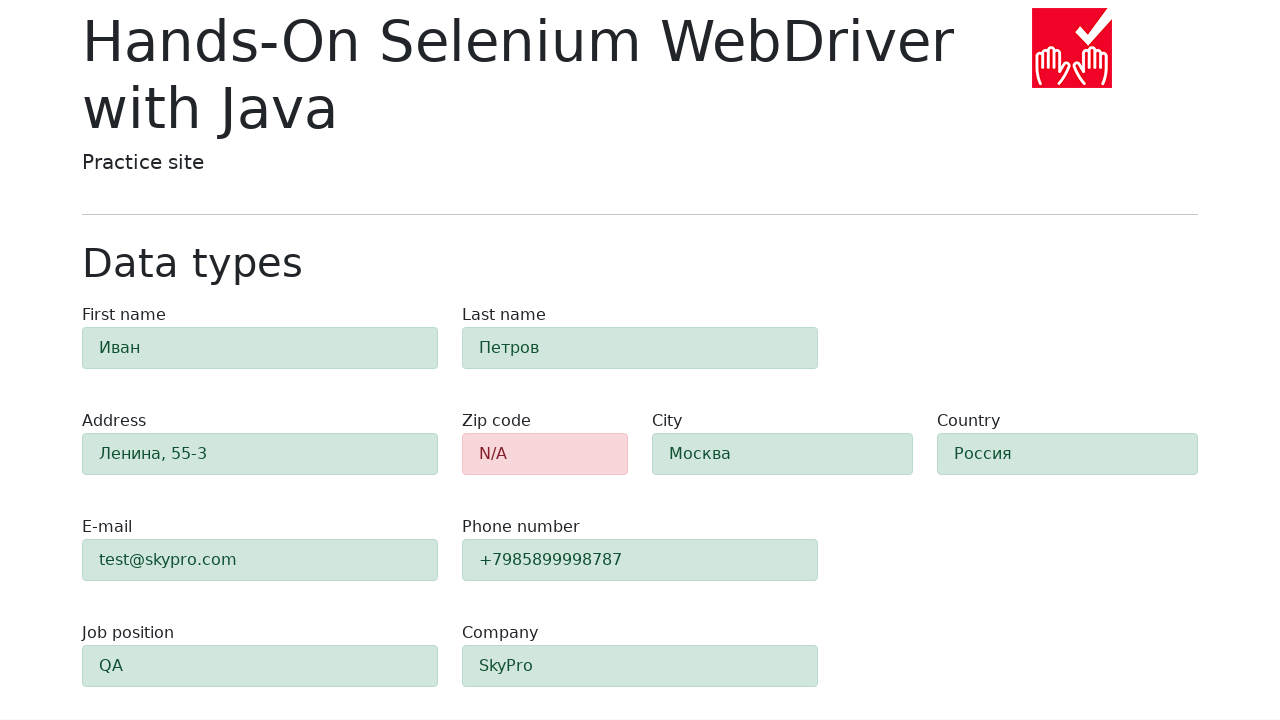

Retrieved zip code field background color: rgb(248, 215, 218)
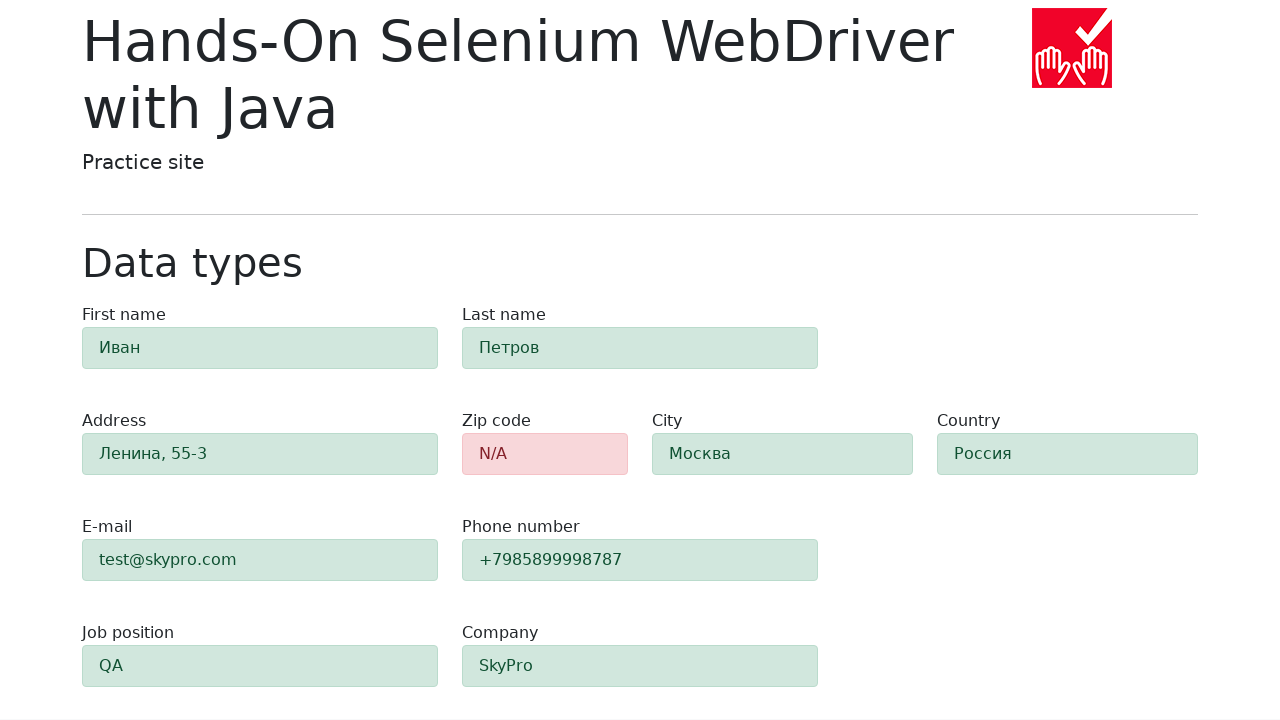

Verified zip code field has red background indicating validation failed
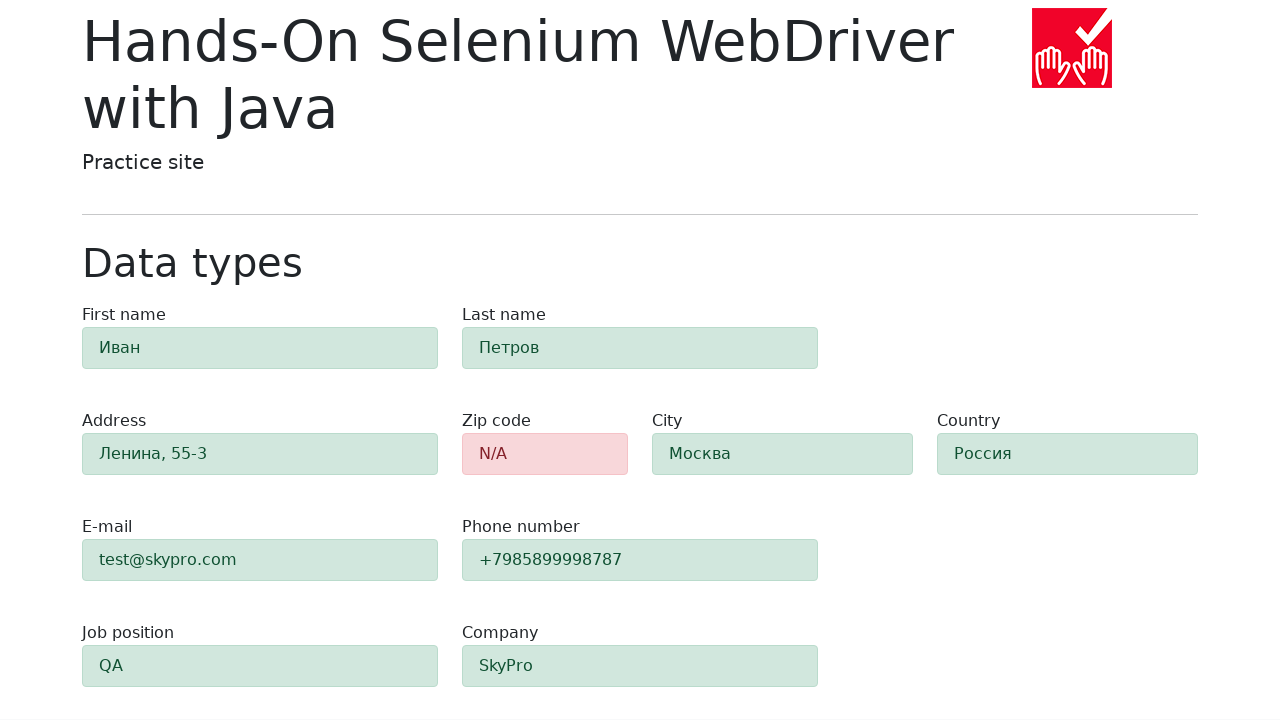

Retrieved first name field background color: rgb(209, 231, 221)
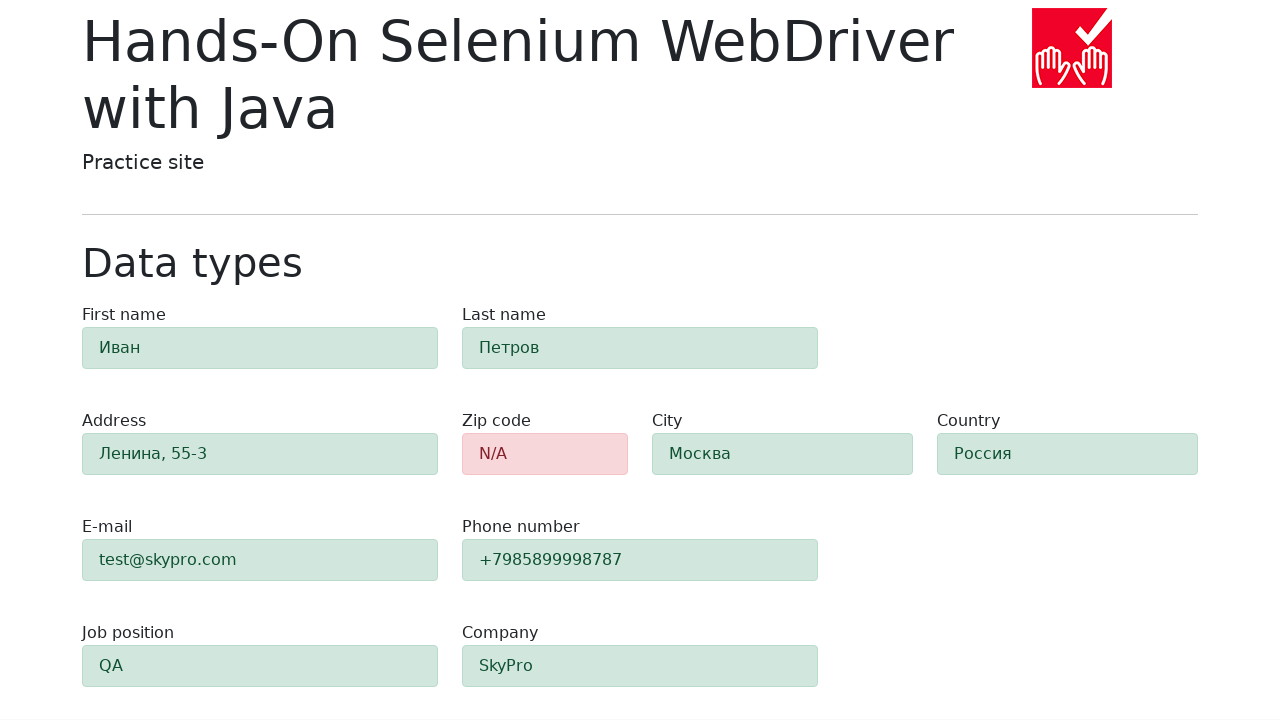

Verified first name field has green background indicating validation passed
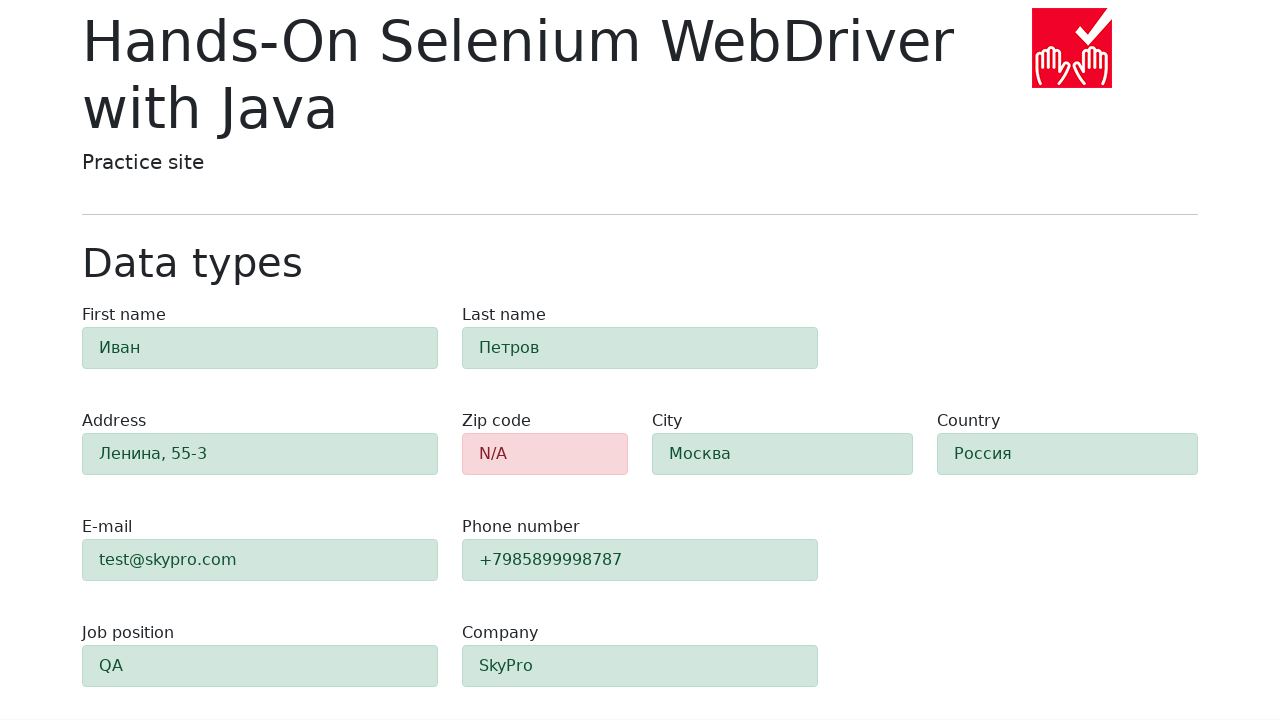

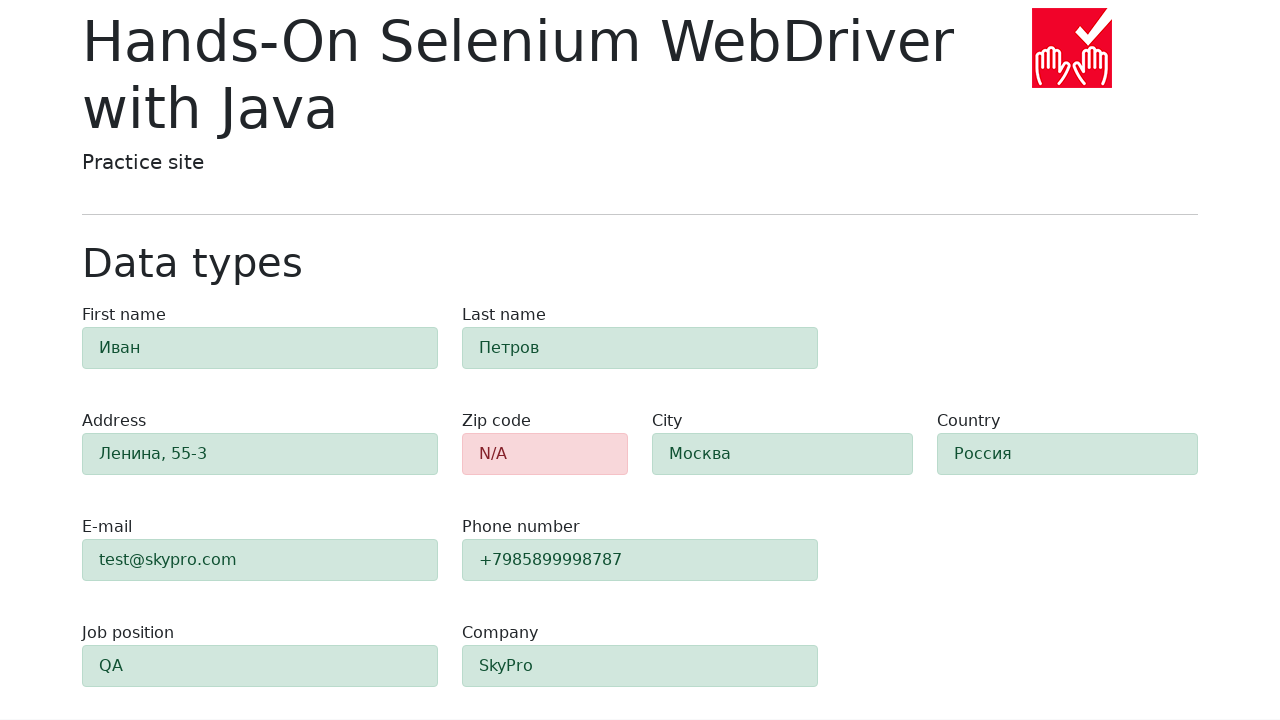